Tests checkbox functionality by checking two checkboxes and verifying they are selected

Starting URL: https://the-internet.herokuapp.com/checkboxes

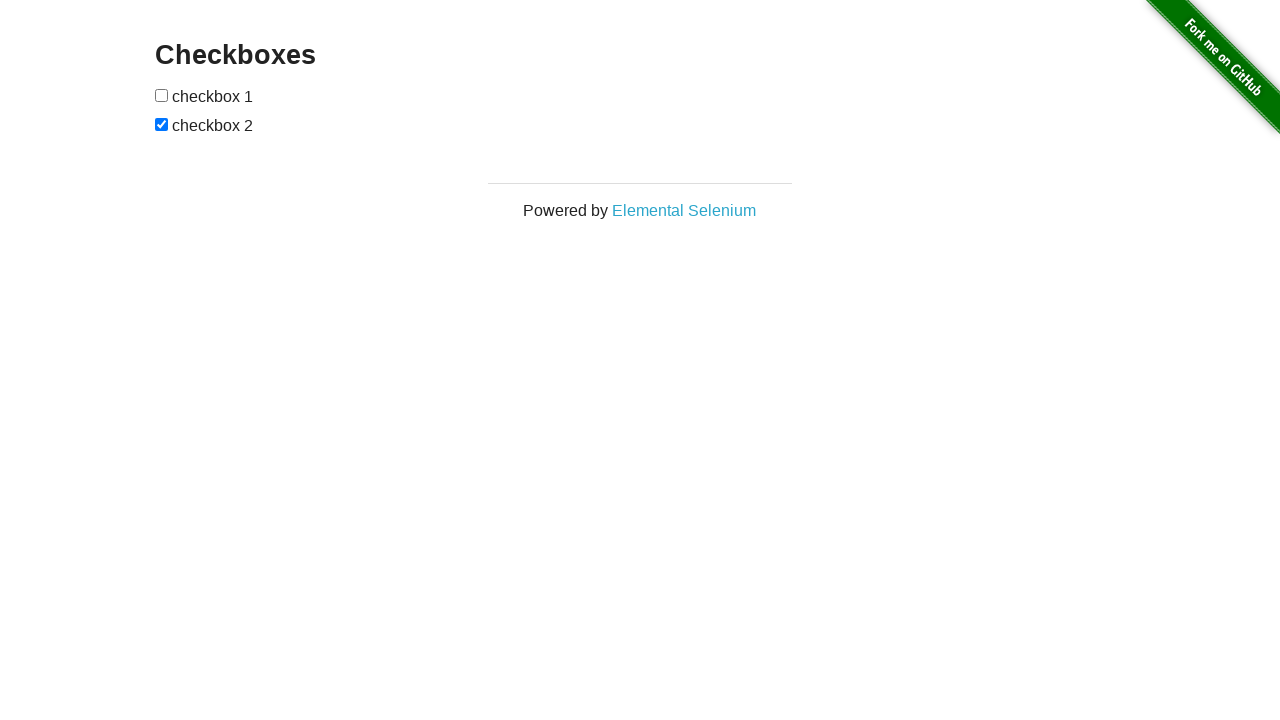

Navigated to checkboxes test page
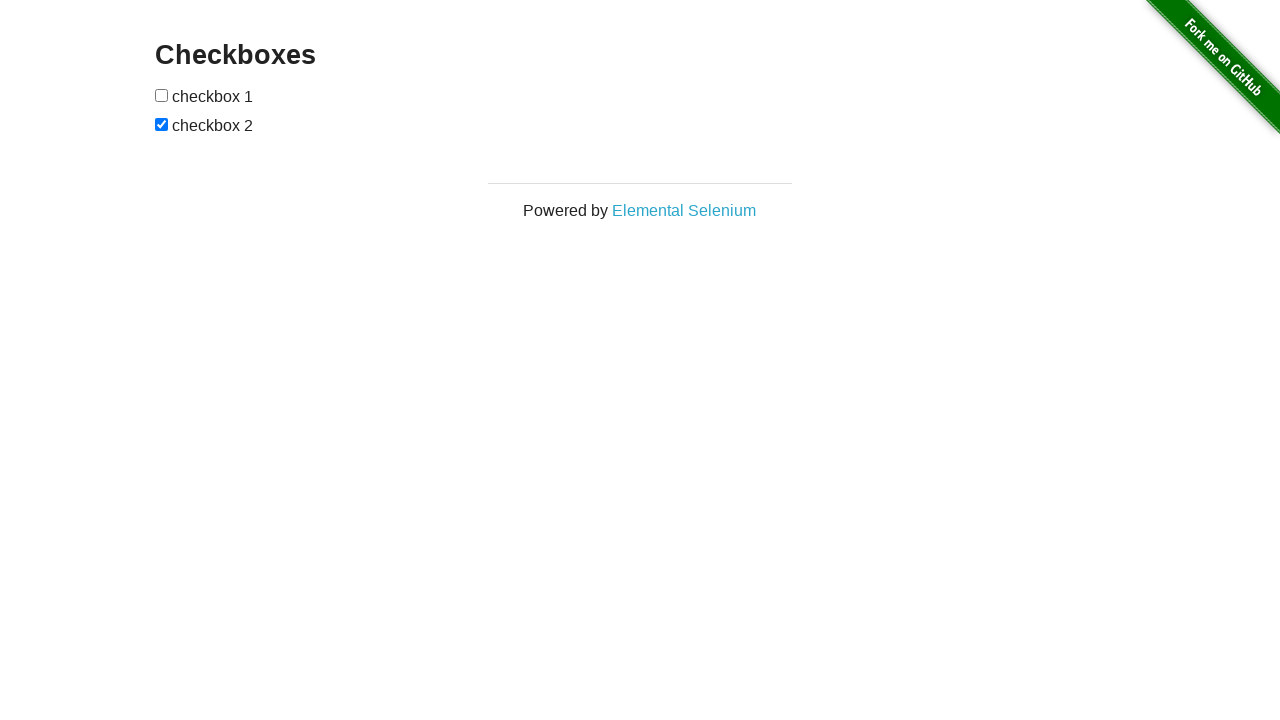

Located first checkbox element
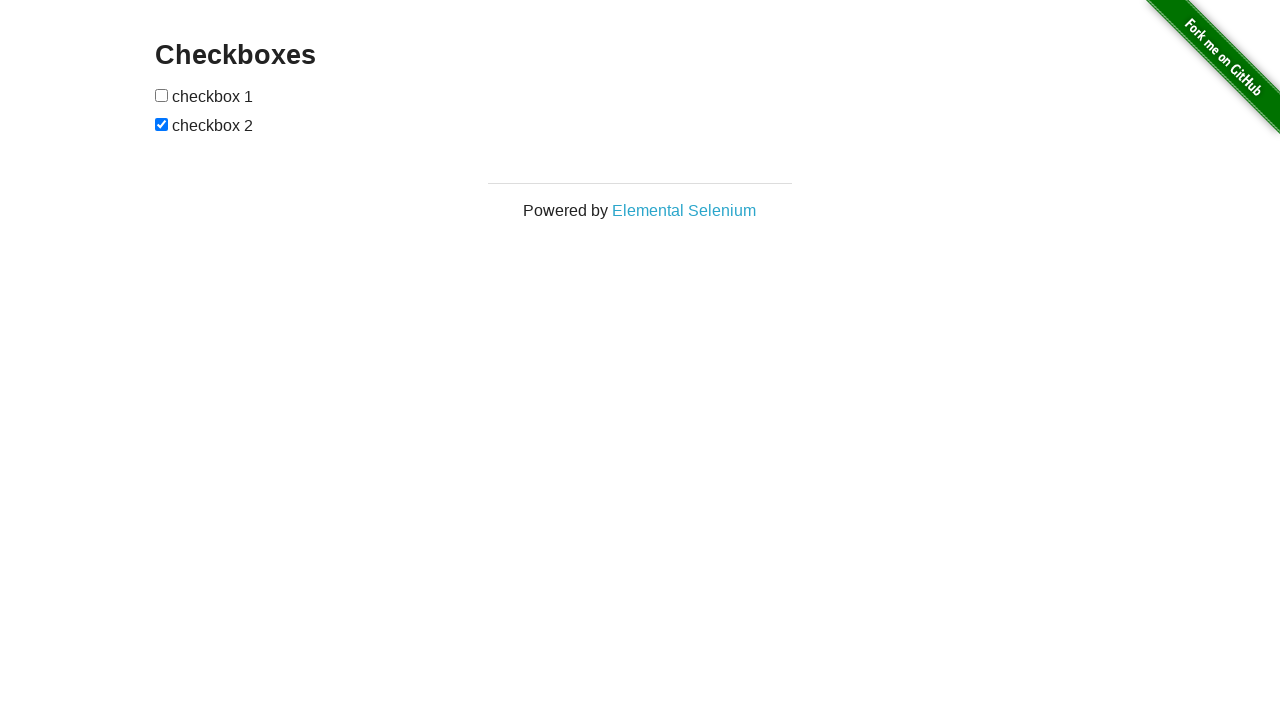

Located second checkbox element
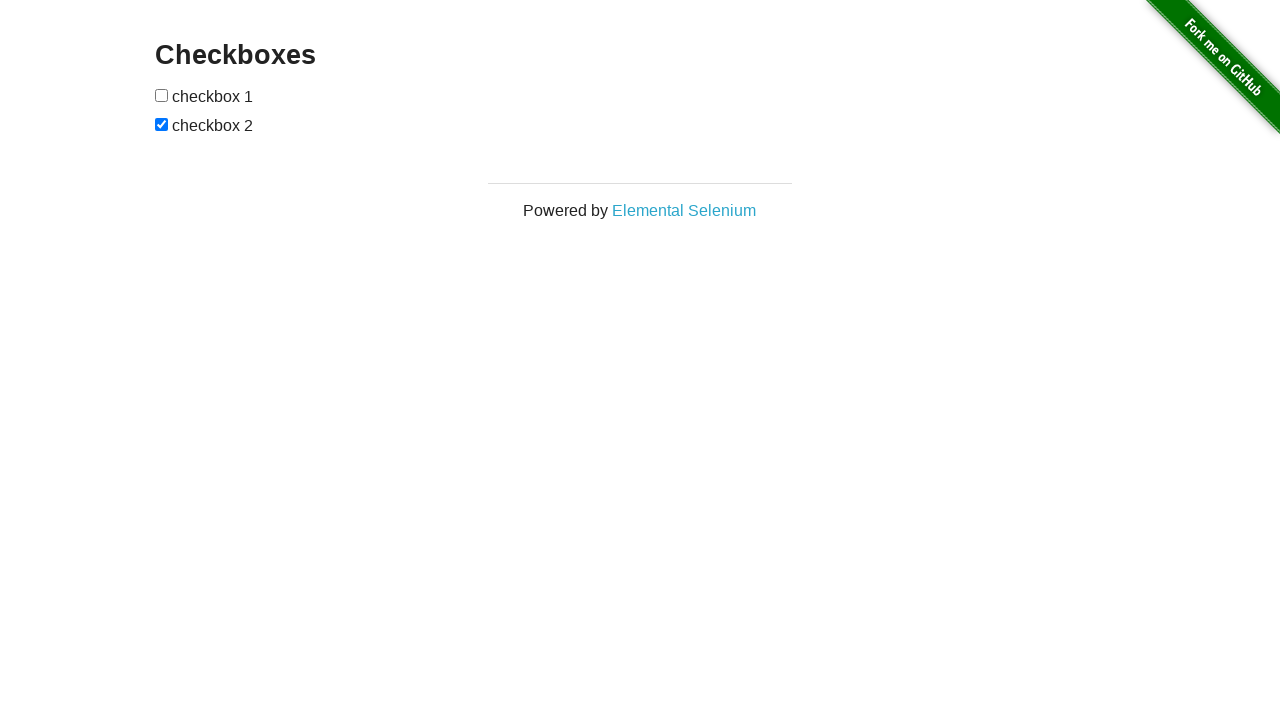

Clicked first checkbox to check it at (162, 95) on xpath=//form[@id='checkboxes']/input[1]
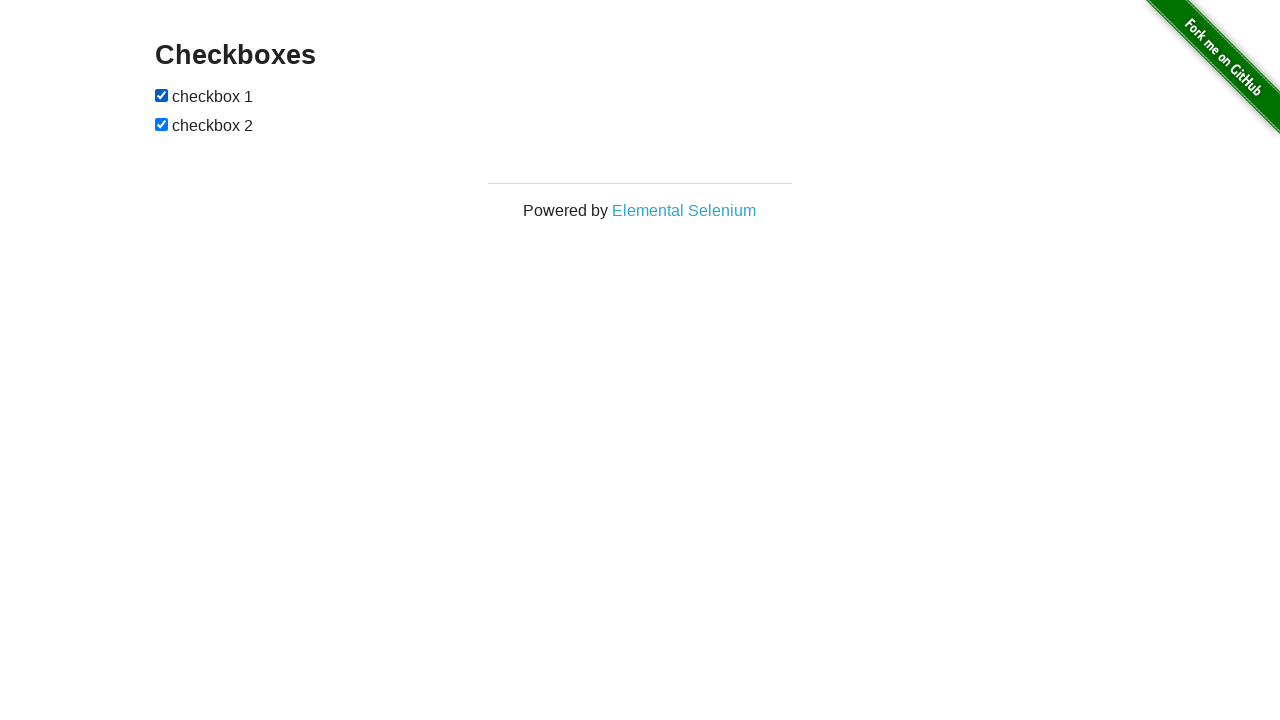

Verified first checkbox is checked
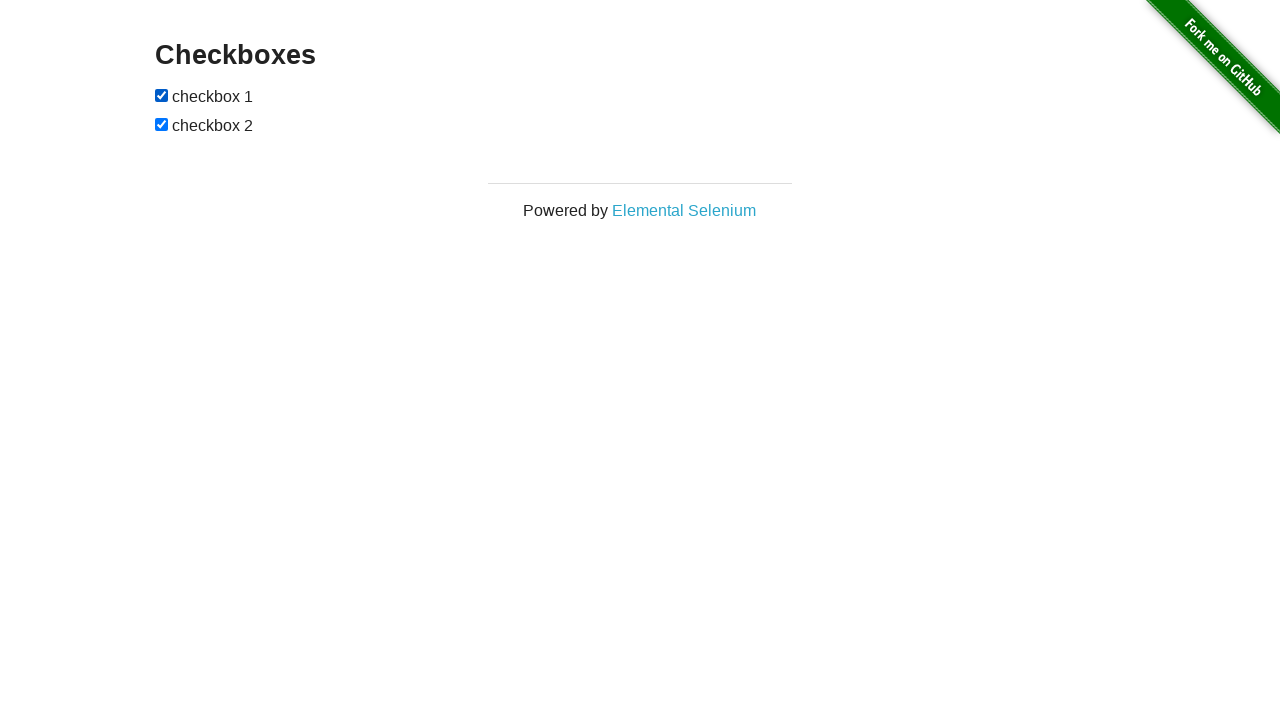

Second checkbox was already checked
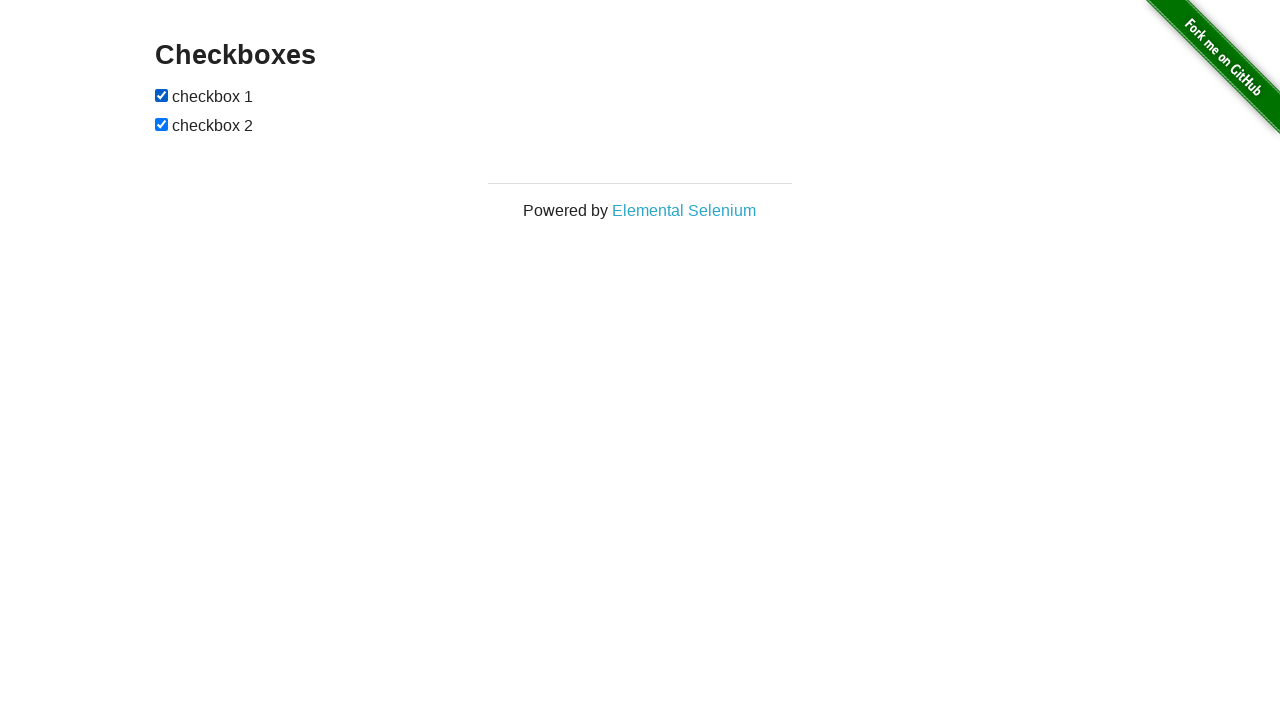

Verified second checkbox is checked
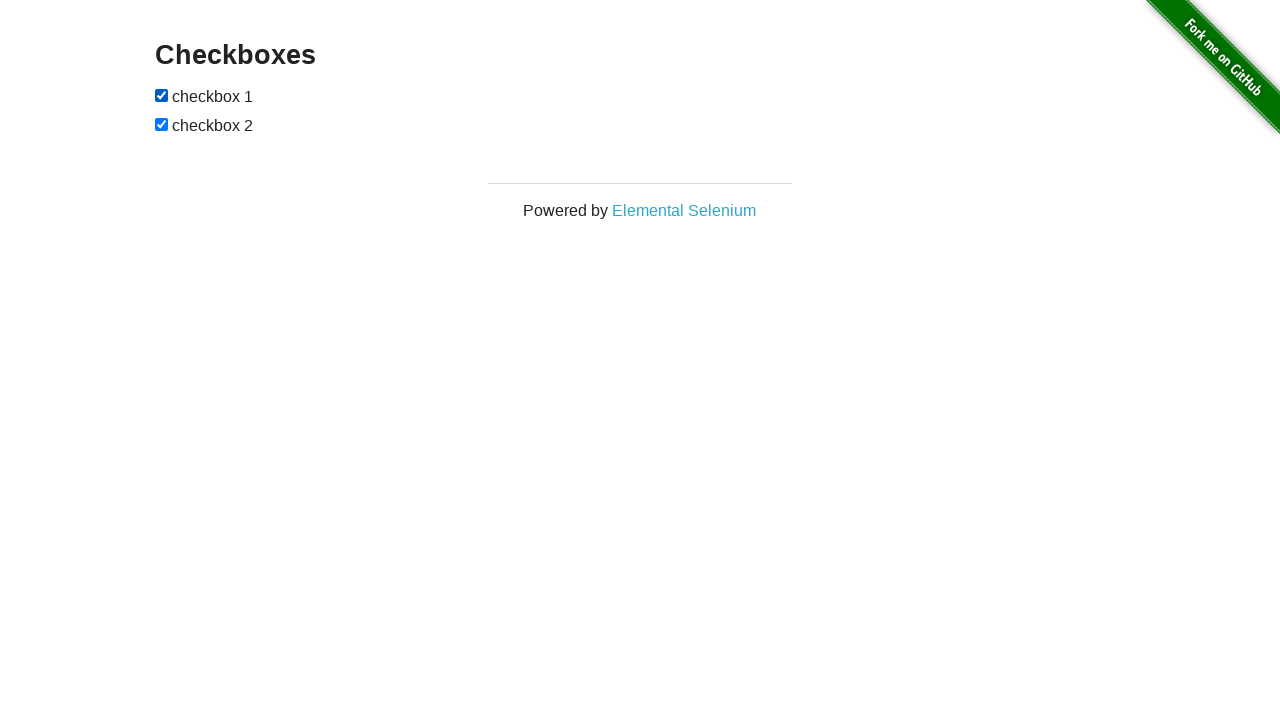

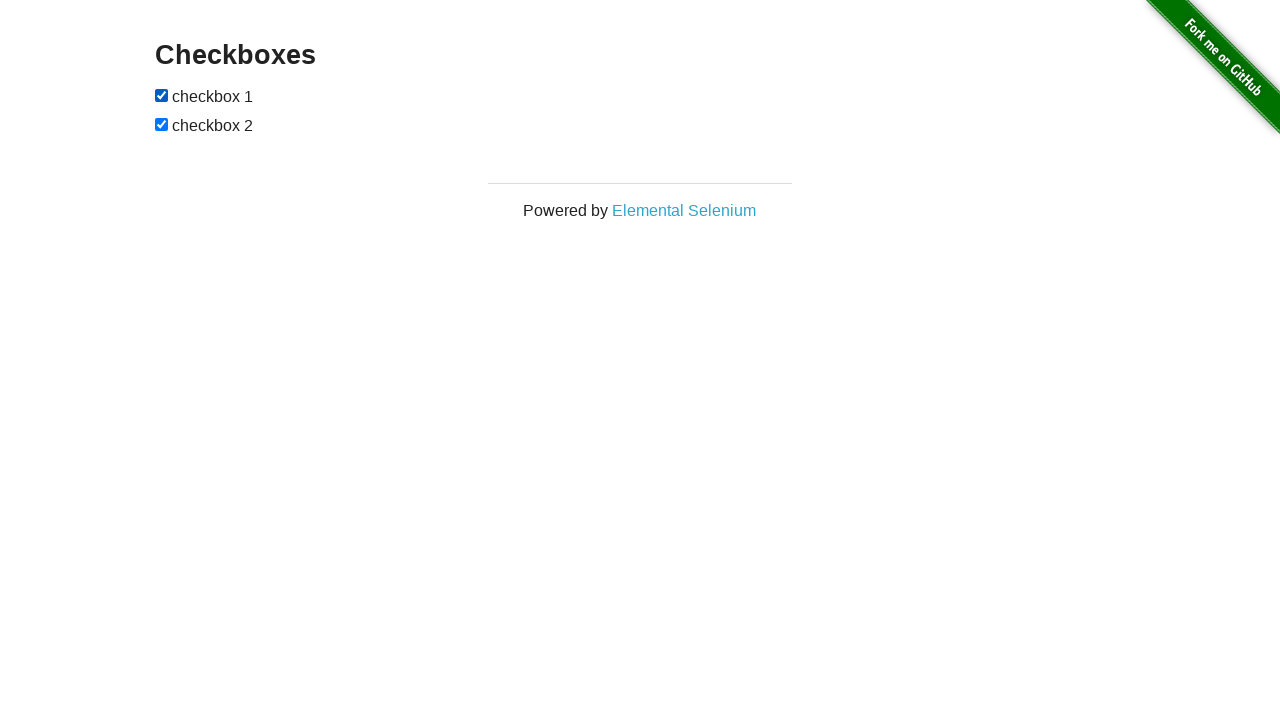